Tests calendar date picker functionality by selecting a specific date (June 15, 2027) through the calendar widget and verifying the selected values are correctly displayed in the input fields.

Starting URL: https://rahulshettyacademy.com/seleniumPractise/#/offers

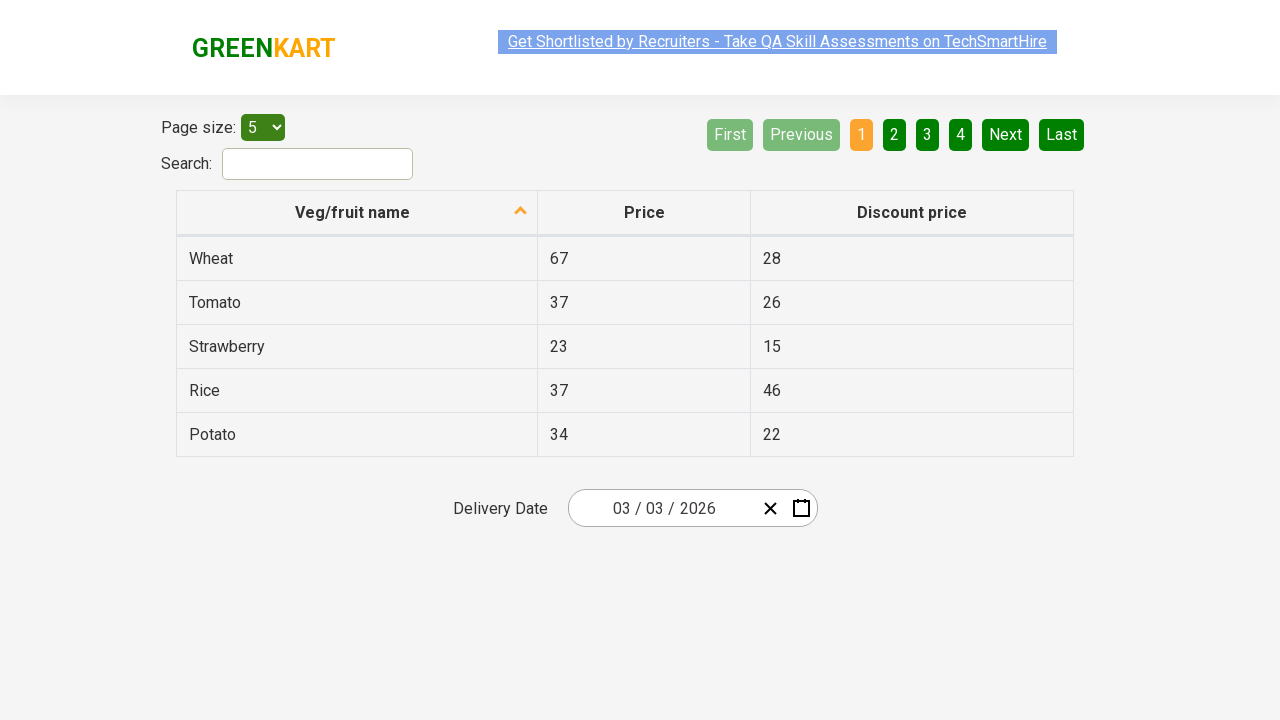

Clicked date picker input group to open calendar widget at (662, 508) on .react-date-picker__inputGroup
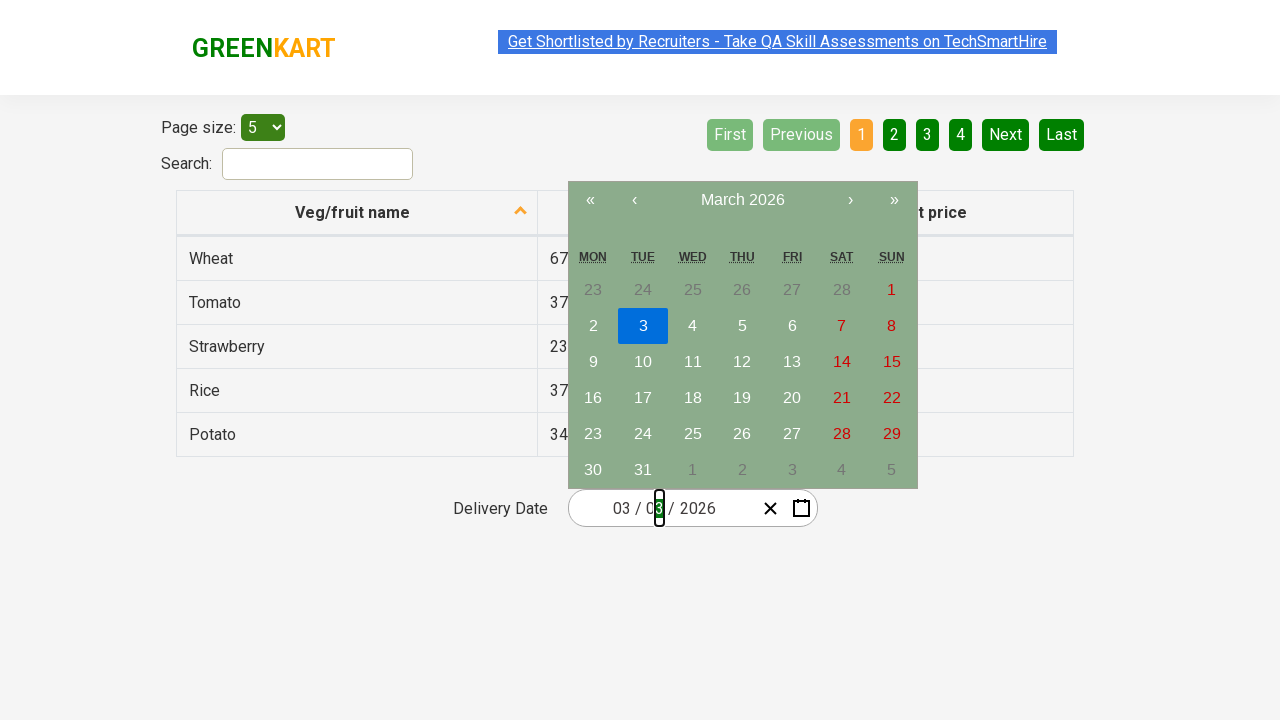

Clicked navigation label to navigate to month view at (742, 200) on .react-calendar__navigation__label
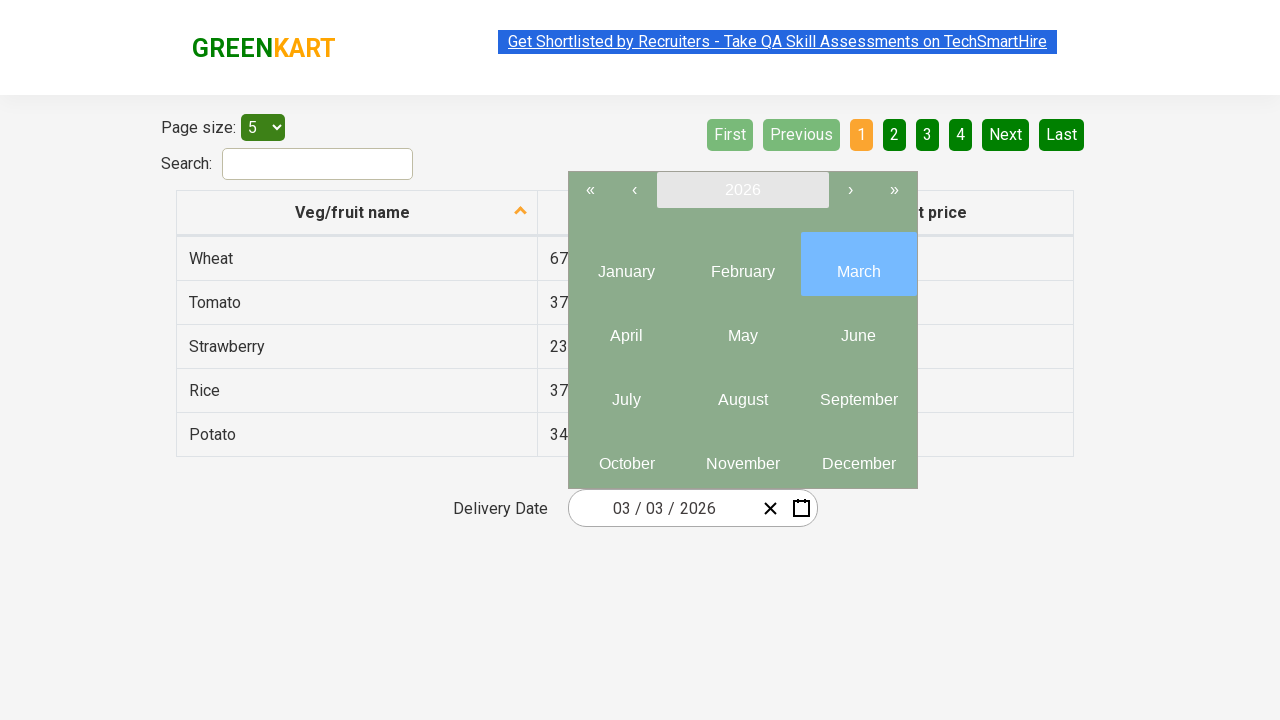

Clicked navigation label again to navigate to year view at (742, 190) on .react-calendar__navigation__label
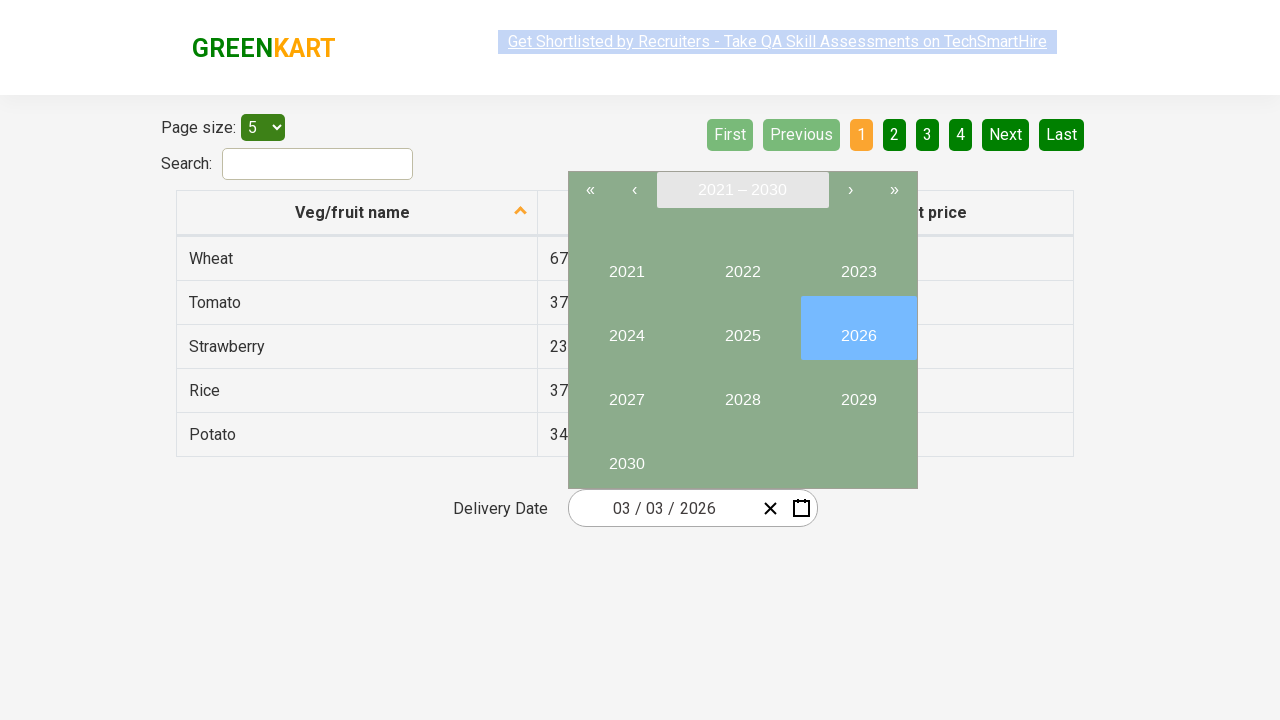

Selected year 2027 from year picker at (626, 392) on internal:text="2027"i
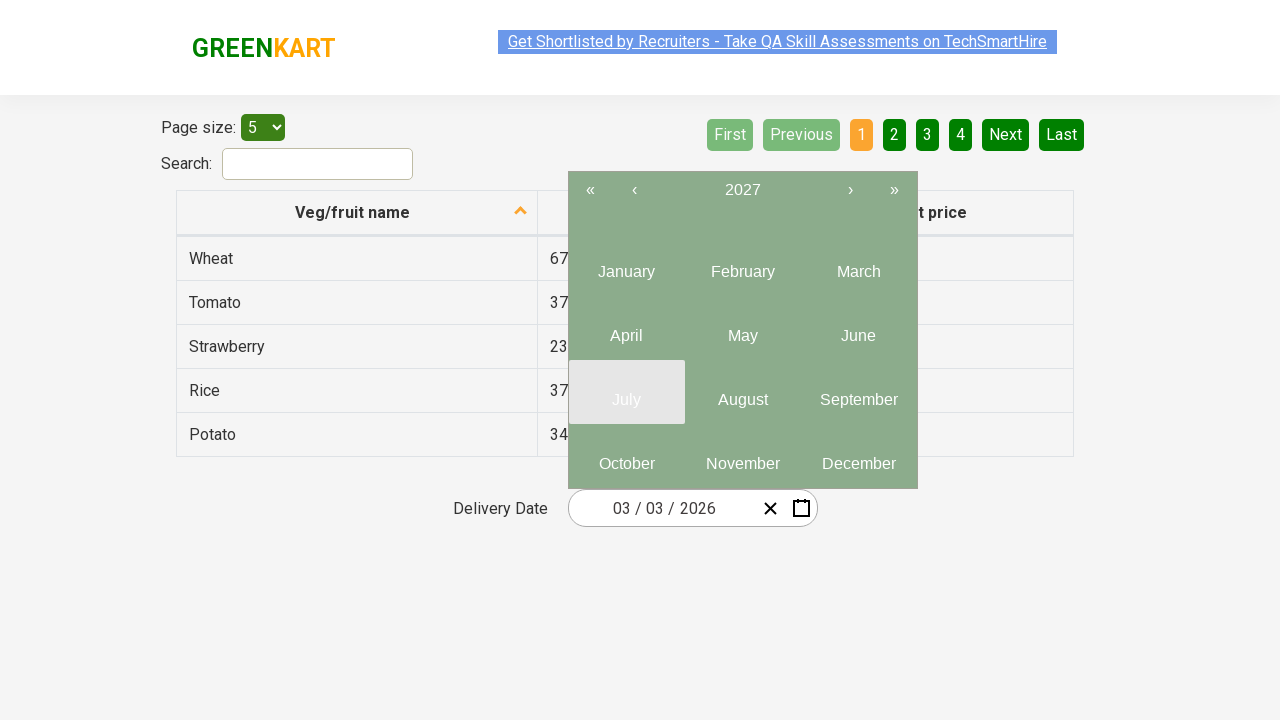

Selected month June (index 5) from month picker at (858, 328) on .react-calendar__year-view__months__month >> nth=5
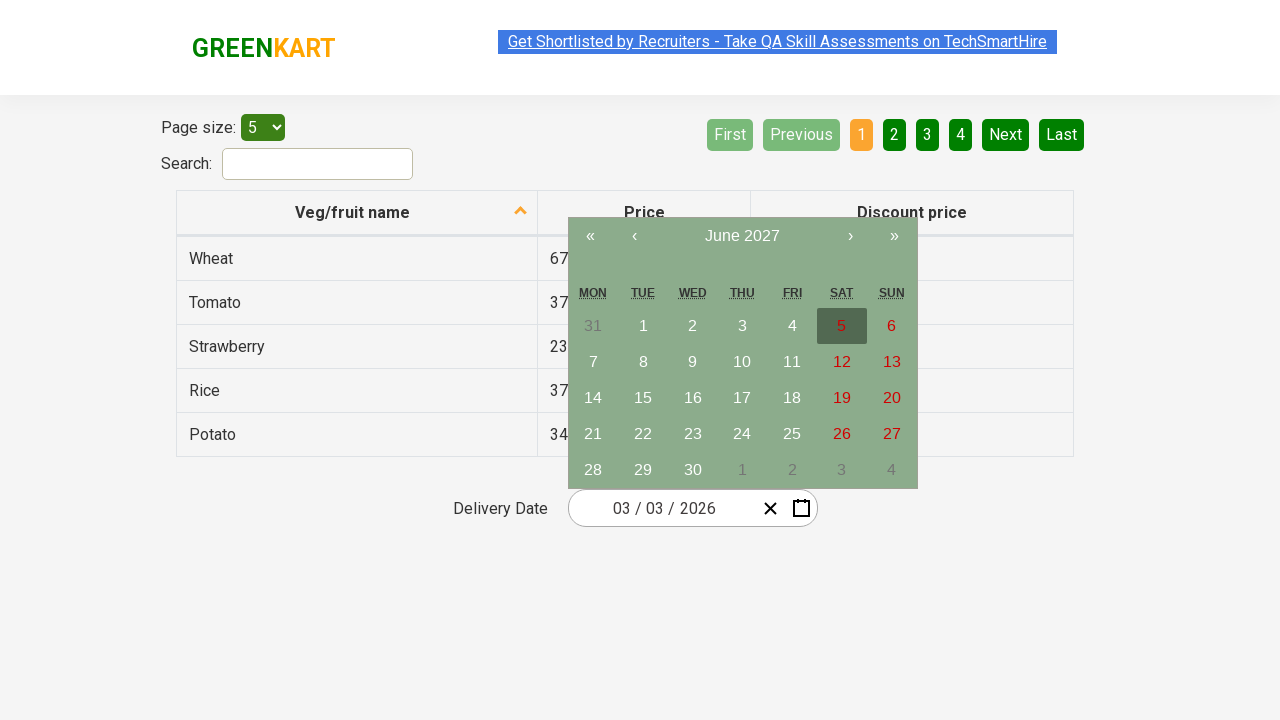

Selected date 15 from calendar at (643, 398) on //abbr[text()='15']
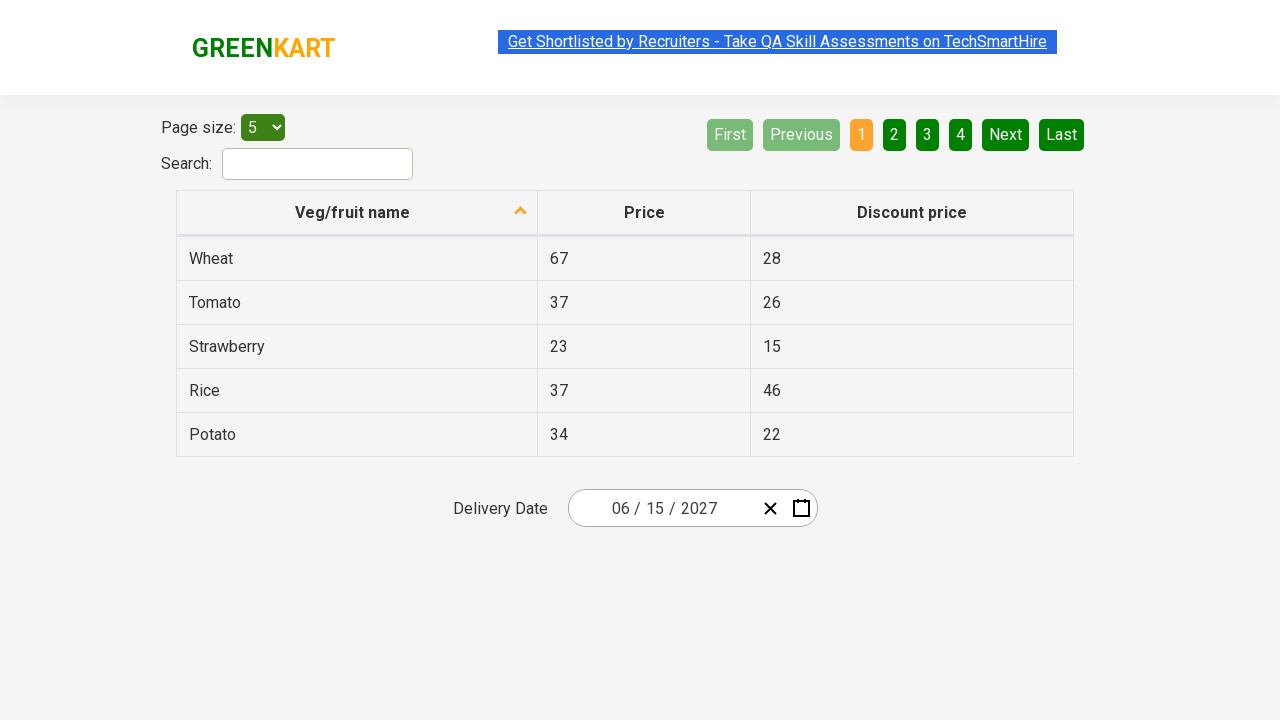

Verified input field 0 contains value '6' (expected '6')
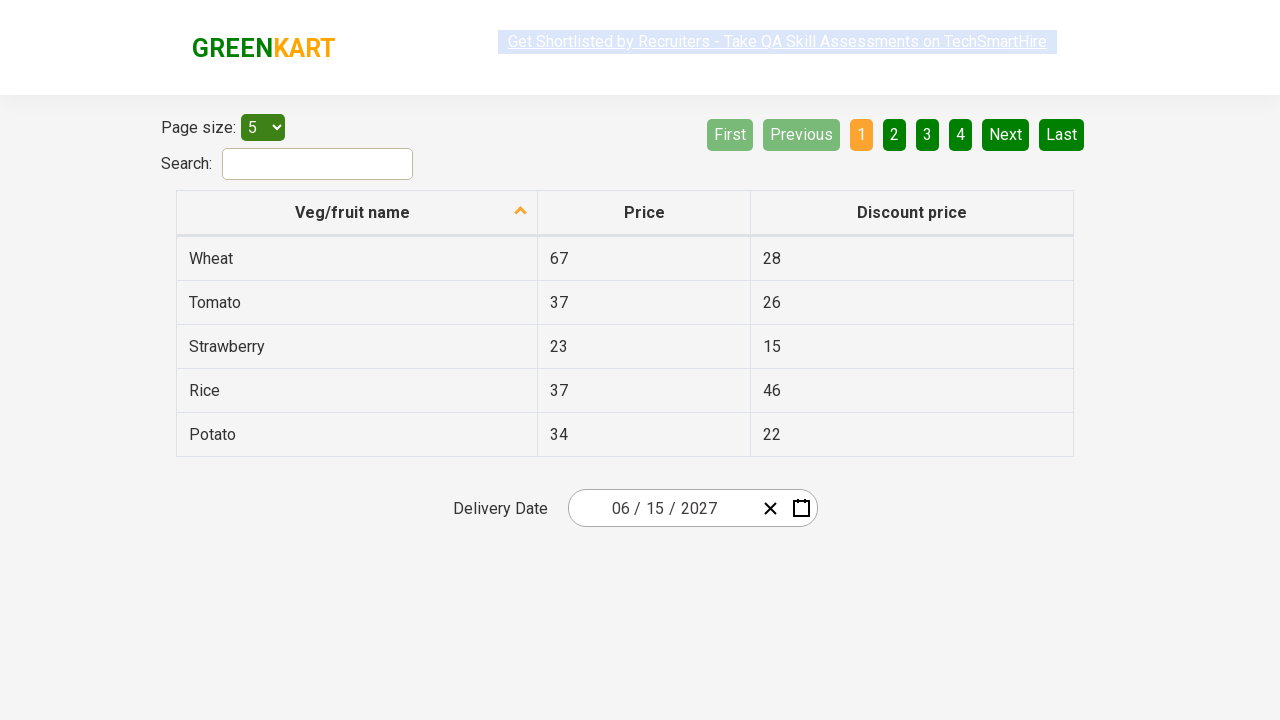

Verified input field 1 contains value '15' (expected '15')
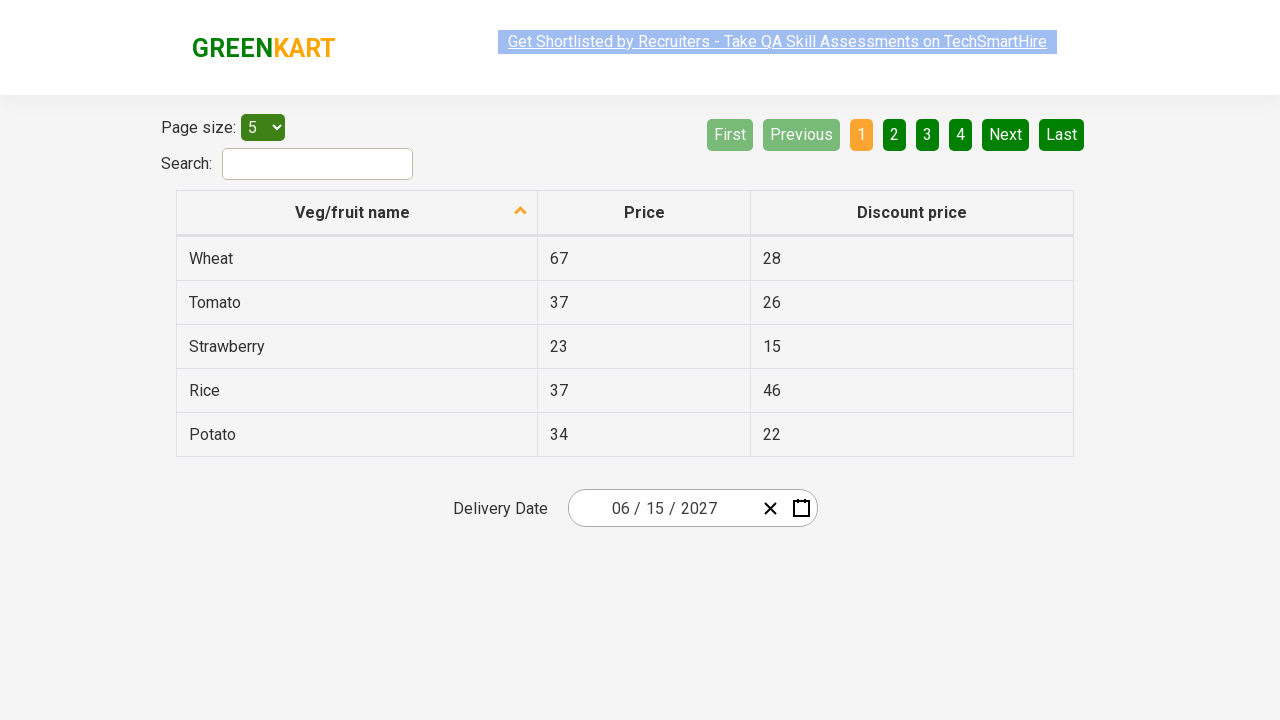

Verified input field 2 contains value '2027' (expected '2027')
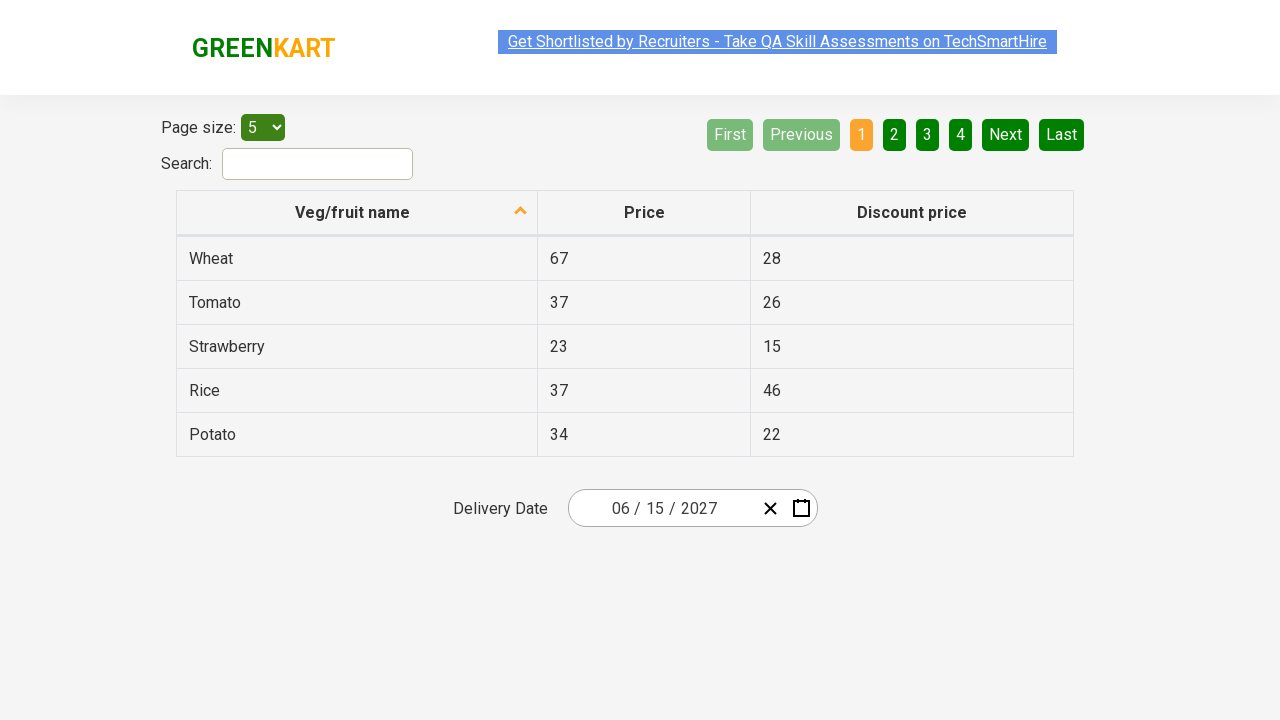

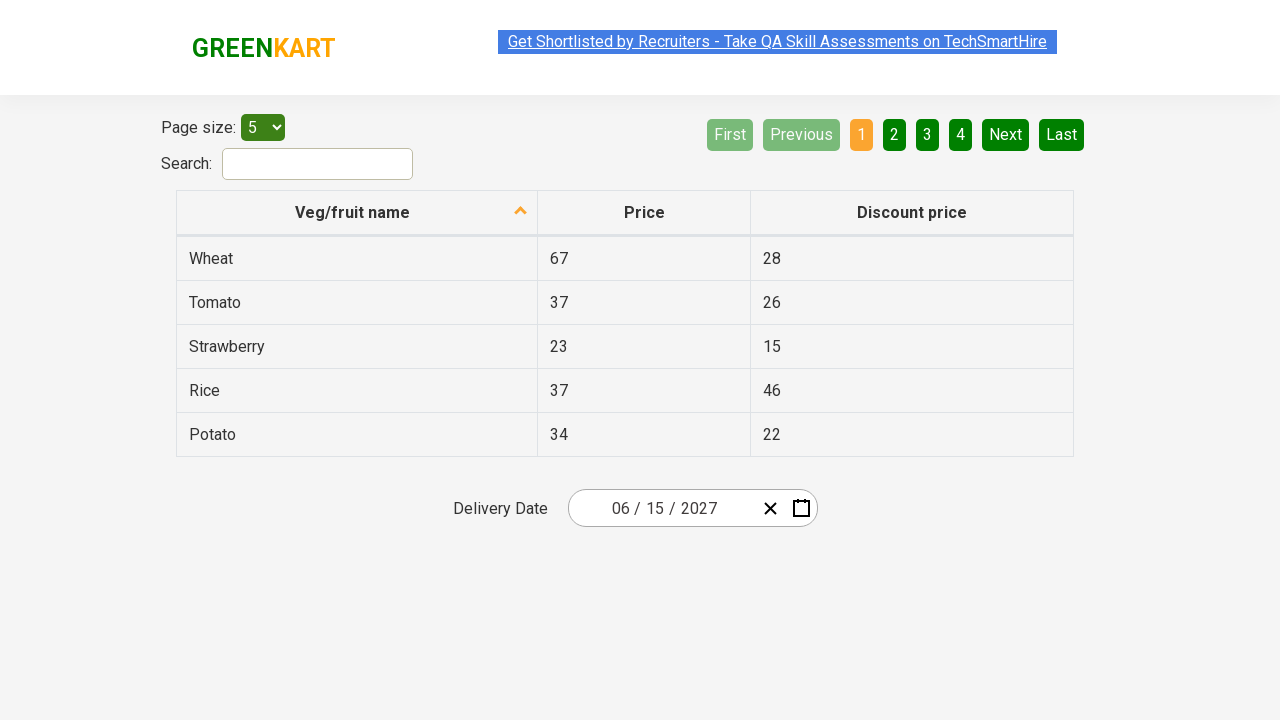